Navigates to the Elverys sports retail website and waits for the page to load successfully.

Starting URL: https://www.elverys.ie/

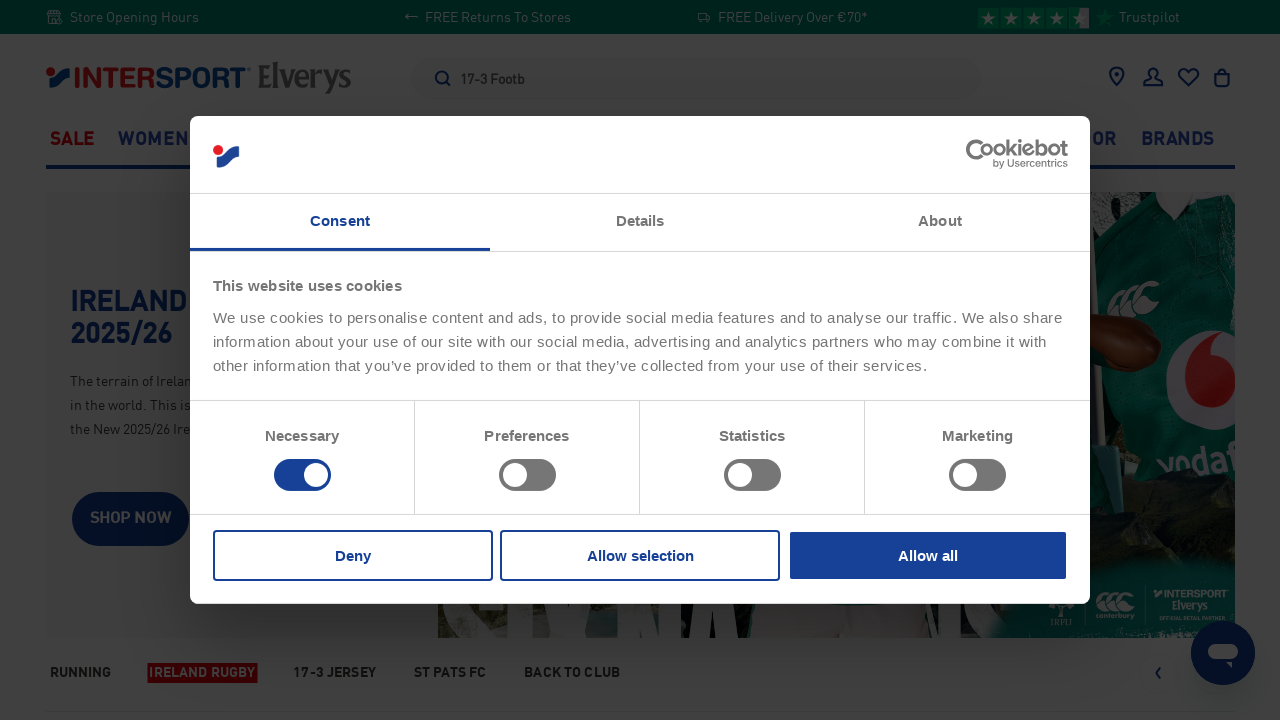

Navigated to Elverys sports retail website
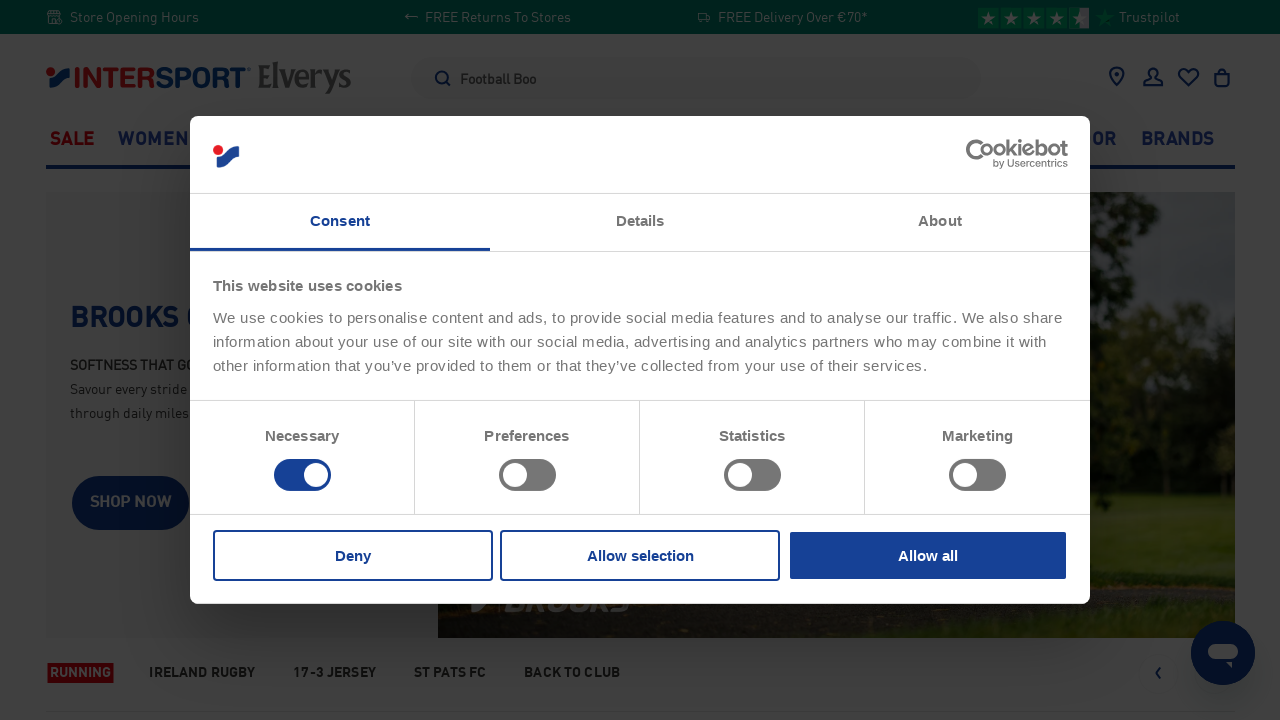

Page DOM content fully loaded
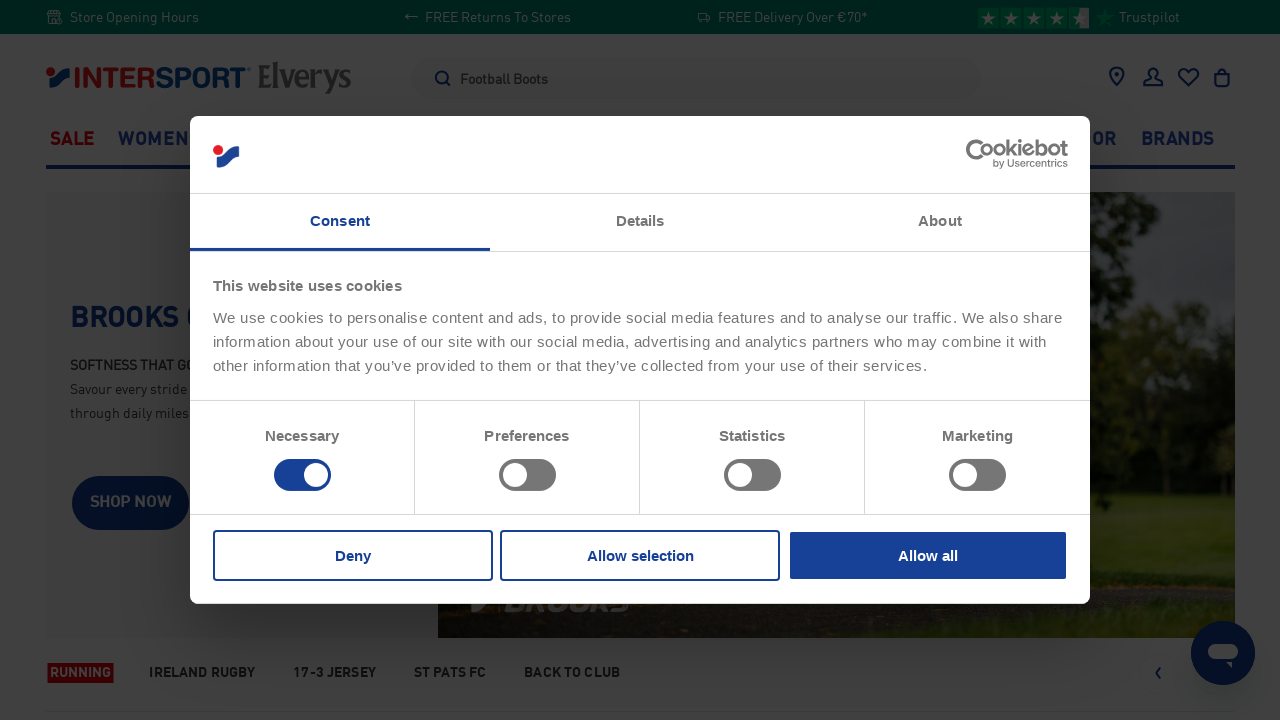

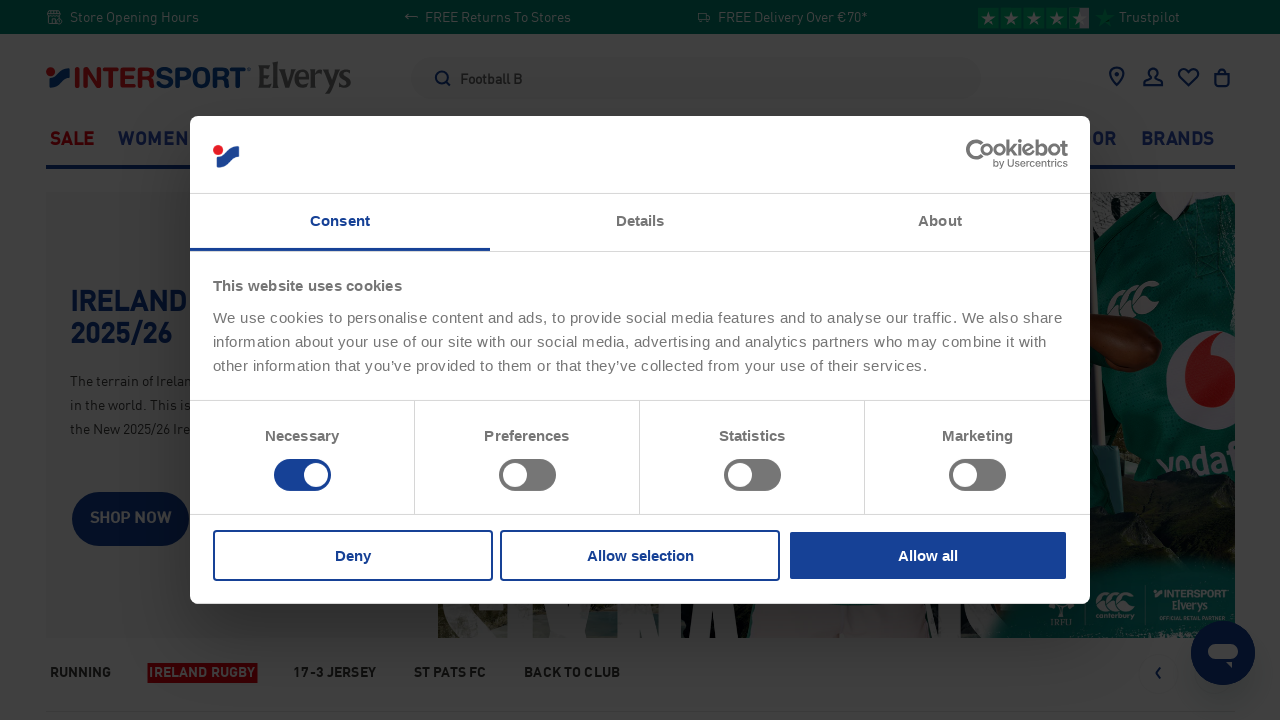